Tests dropdown selection functionality by selecting "Option 2" from a dropdown menu on The Internet test site.

Starting URL: http://the-internet.herokuapp.com/dropdown

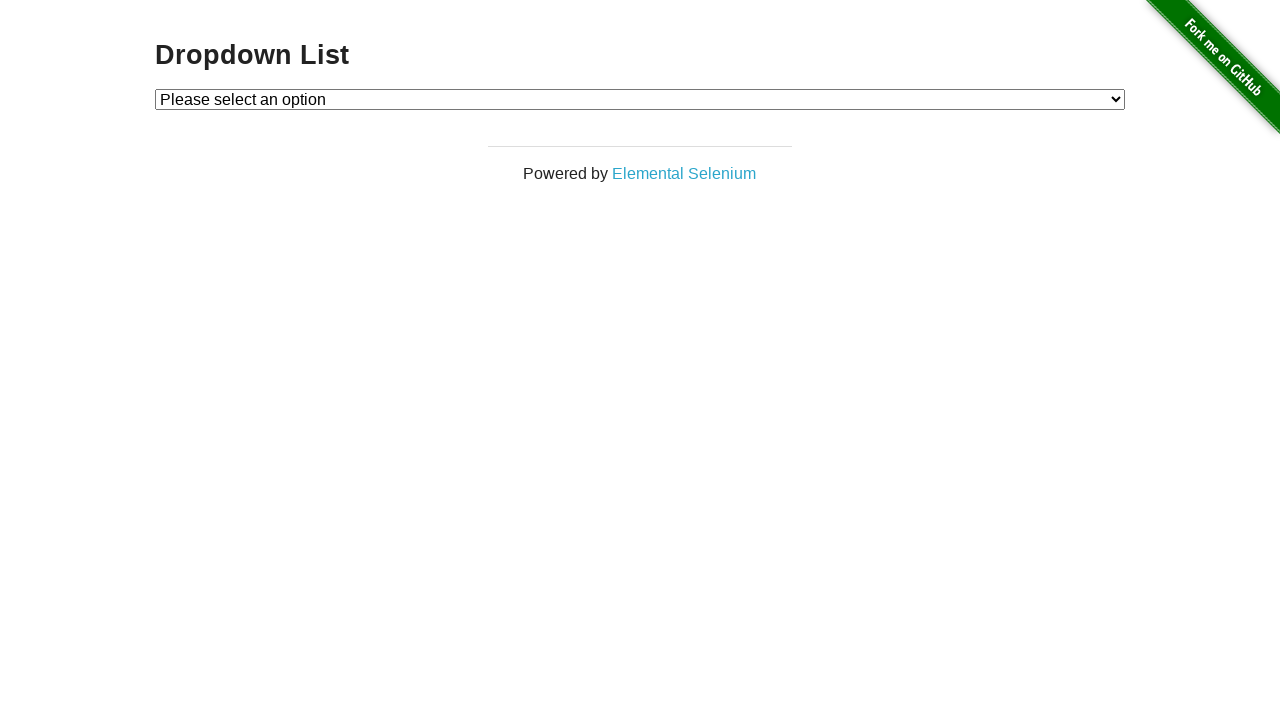

Selected 'Option 2' from dropdown menu on #dropdown
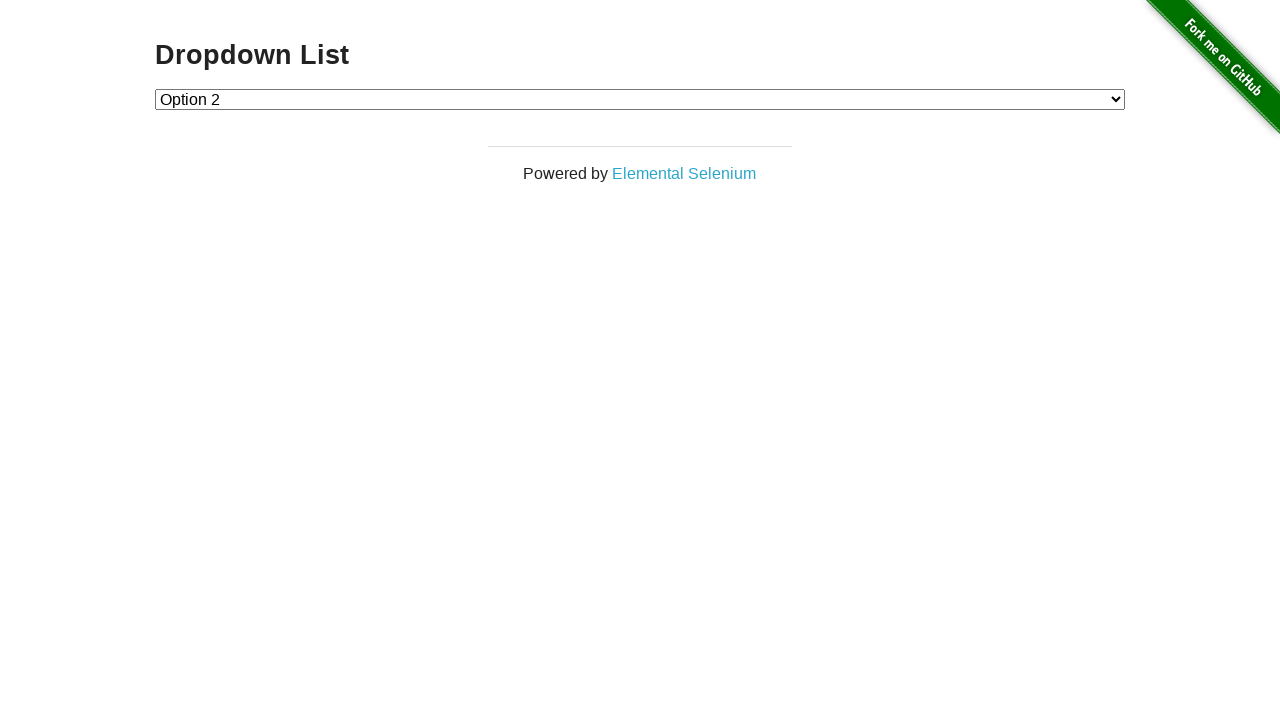

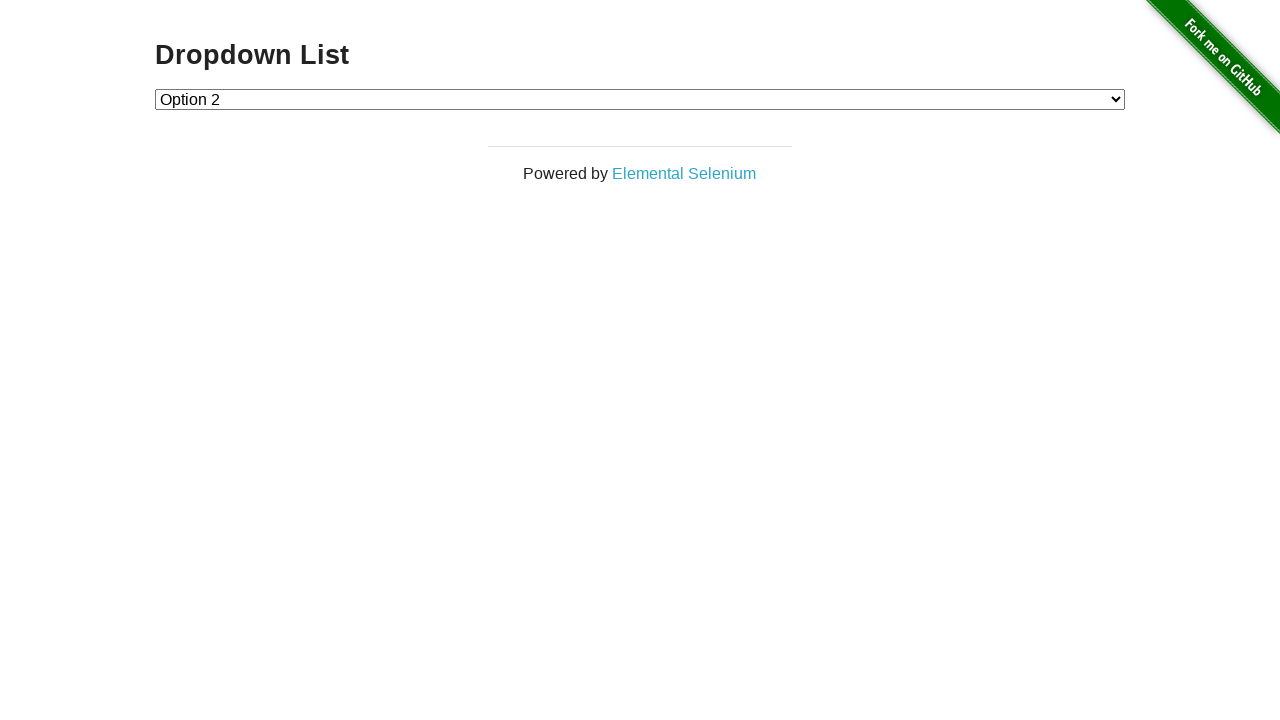